Tests the Zappos homepage search functionality by entering a search term "Green Shoes" and submitting the search form.

Starting URL: https://www.zappos.com

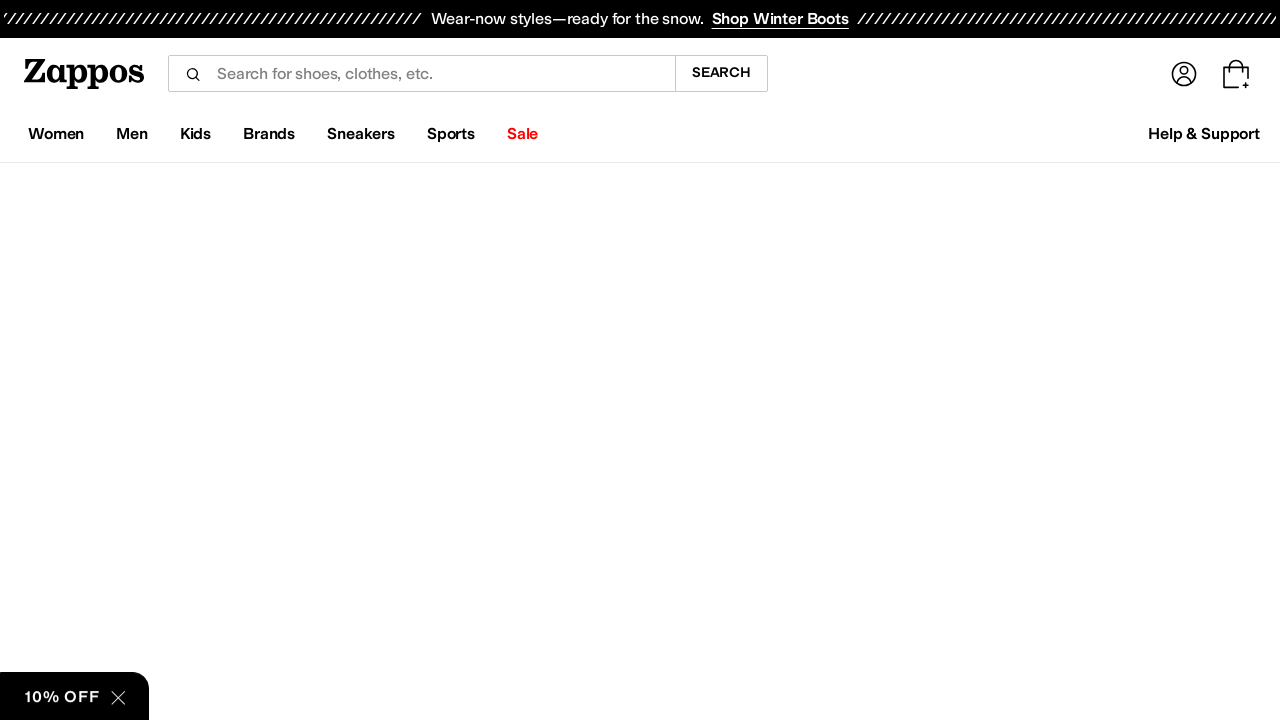

Filled search input field with 'Green Shoes' on input[name='term']
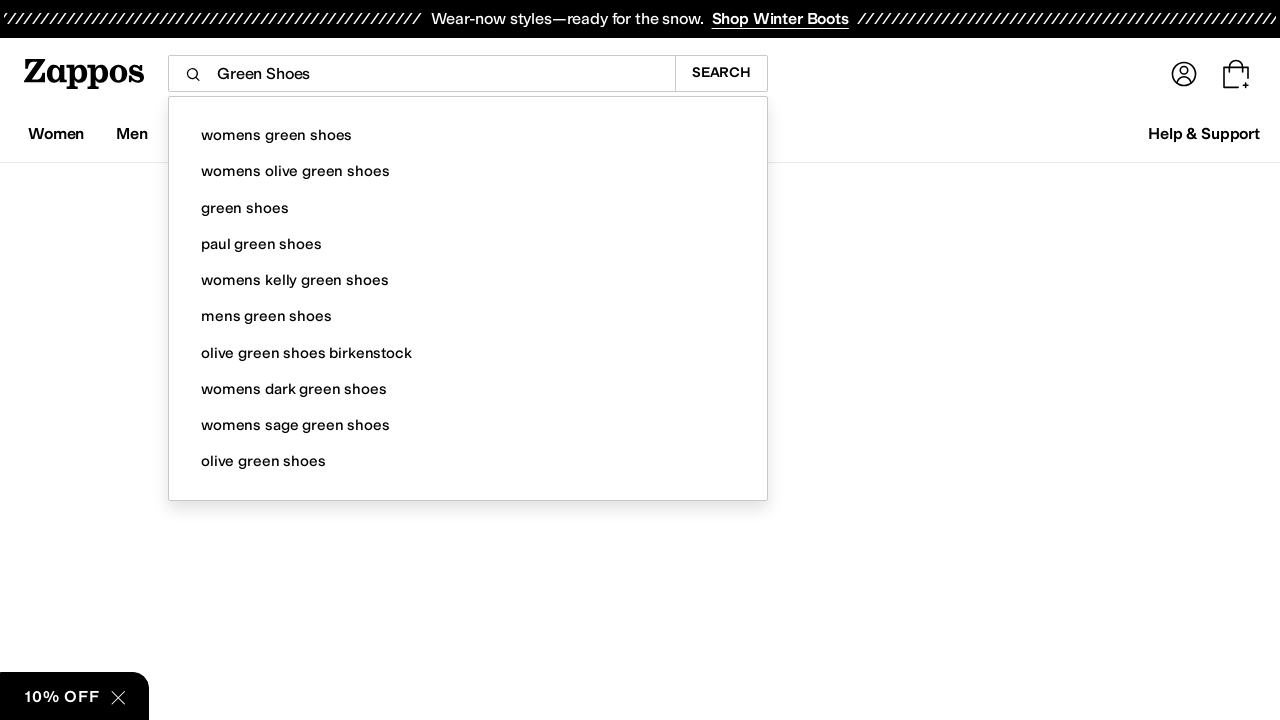

Pressed Enter to submit search form on input[name='term']
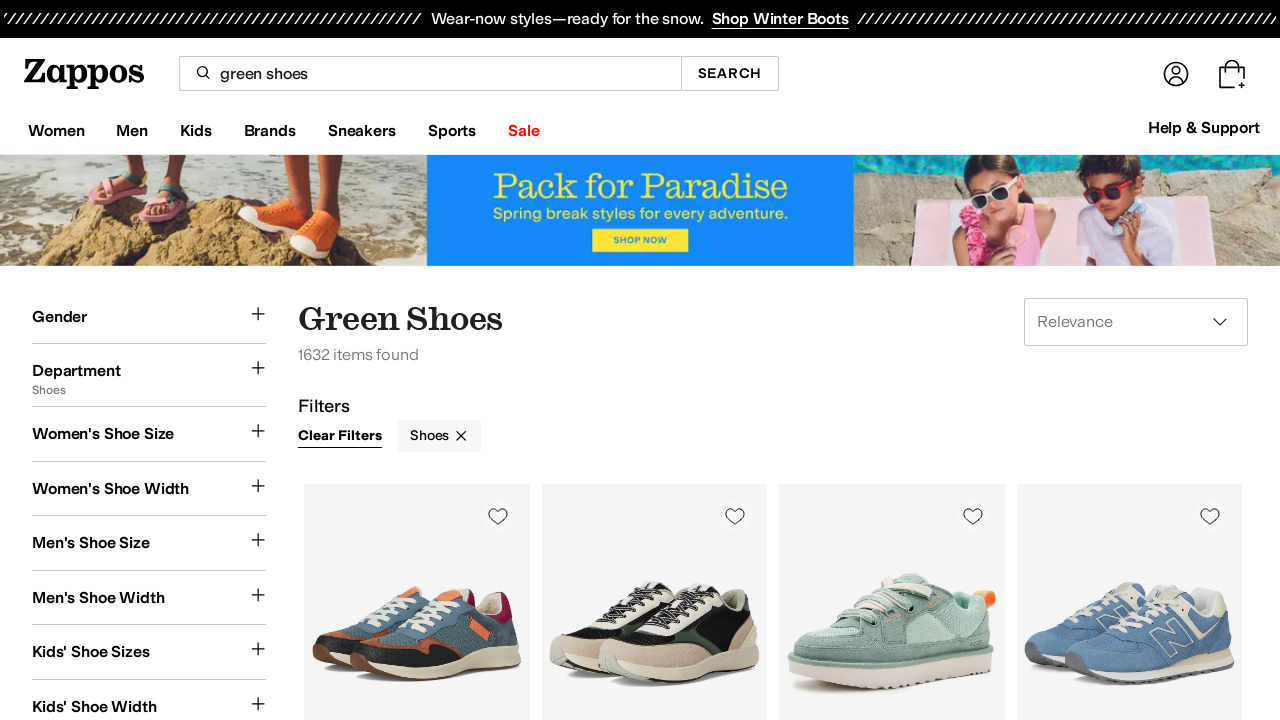

Search results page loaded (networkidle)
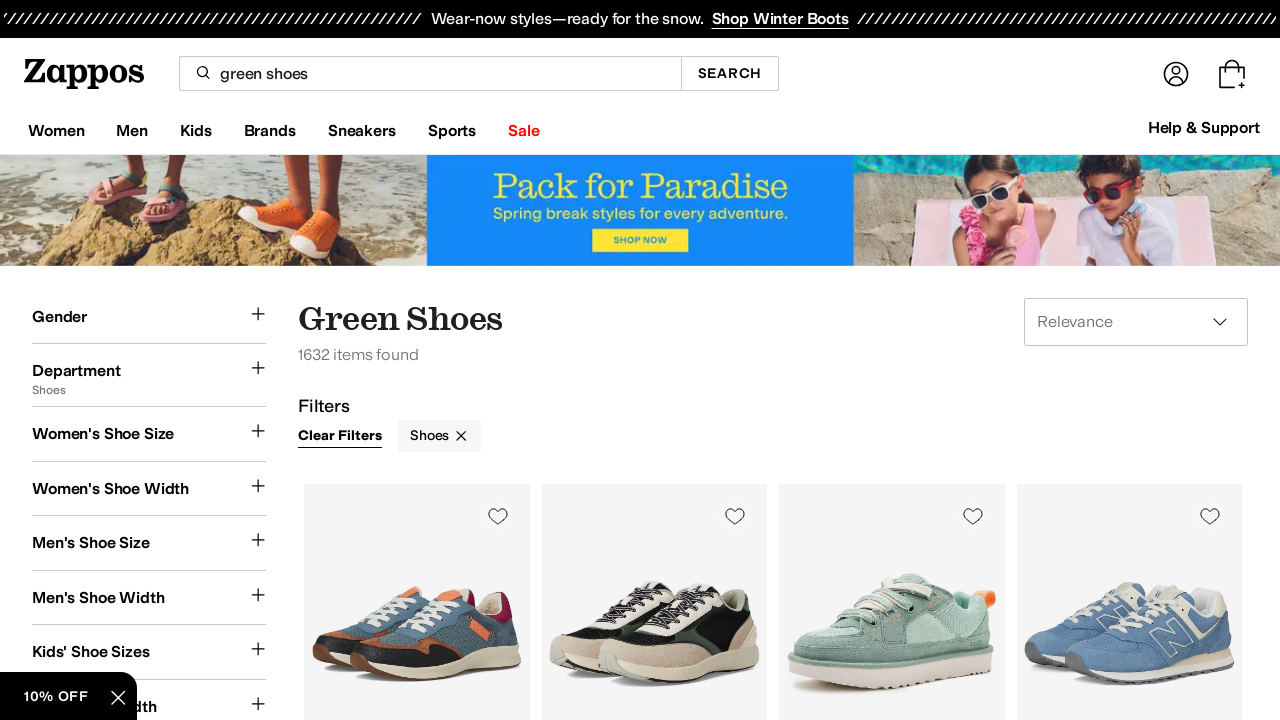

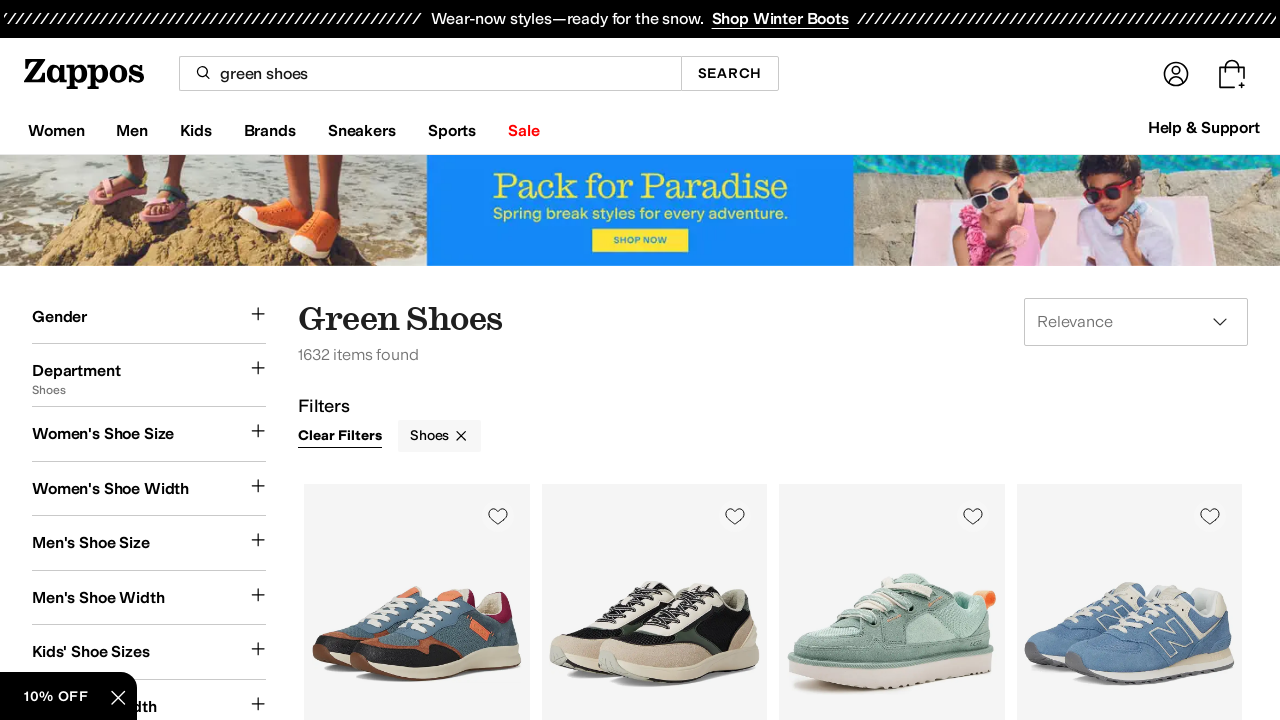